Tests clicking a button using name attribute selector and verifying the alert

Starting URL: https://igorsmasc.github.io/botoes_atividade_selenium/

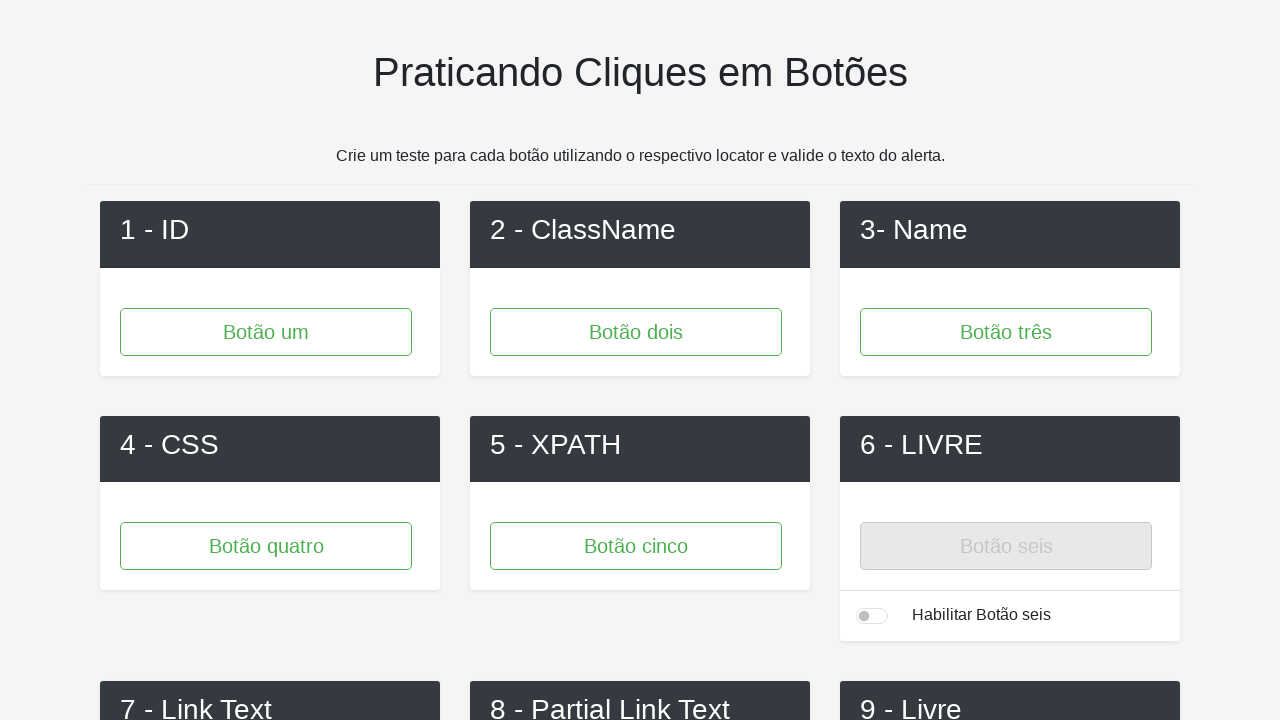

Clicked button with name='button3' at (1006, 332) on [name='button3']
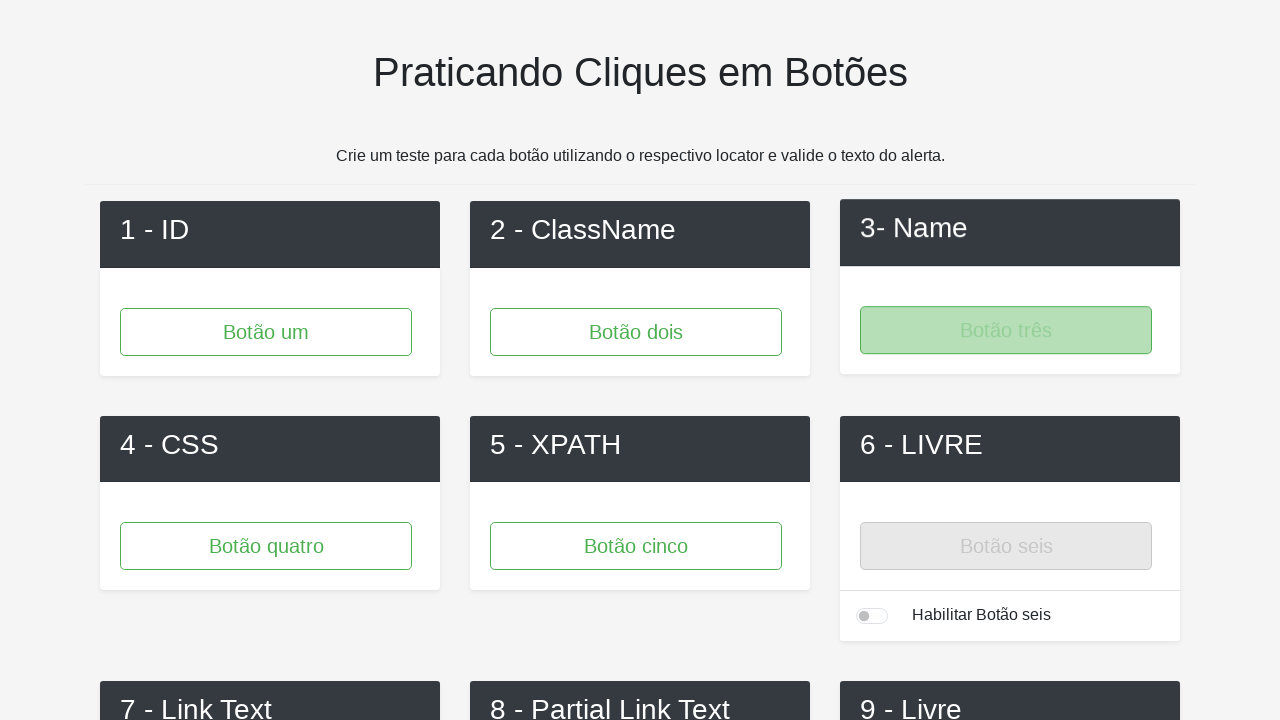

Set up dialog handler to accept alert
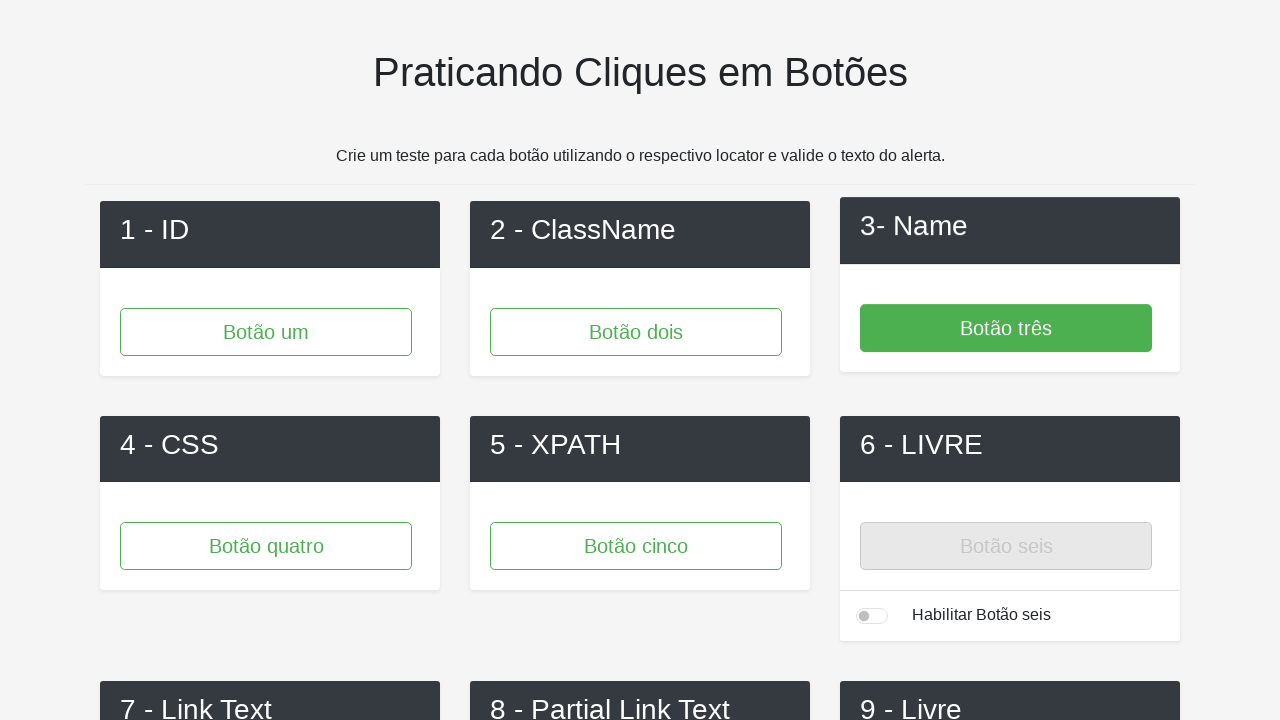

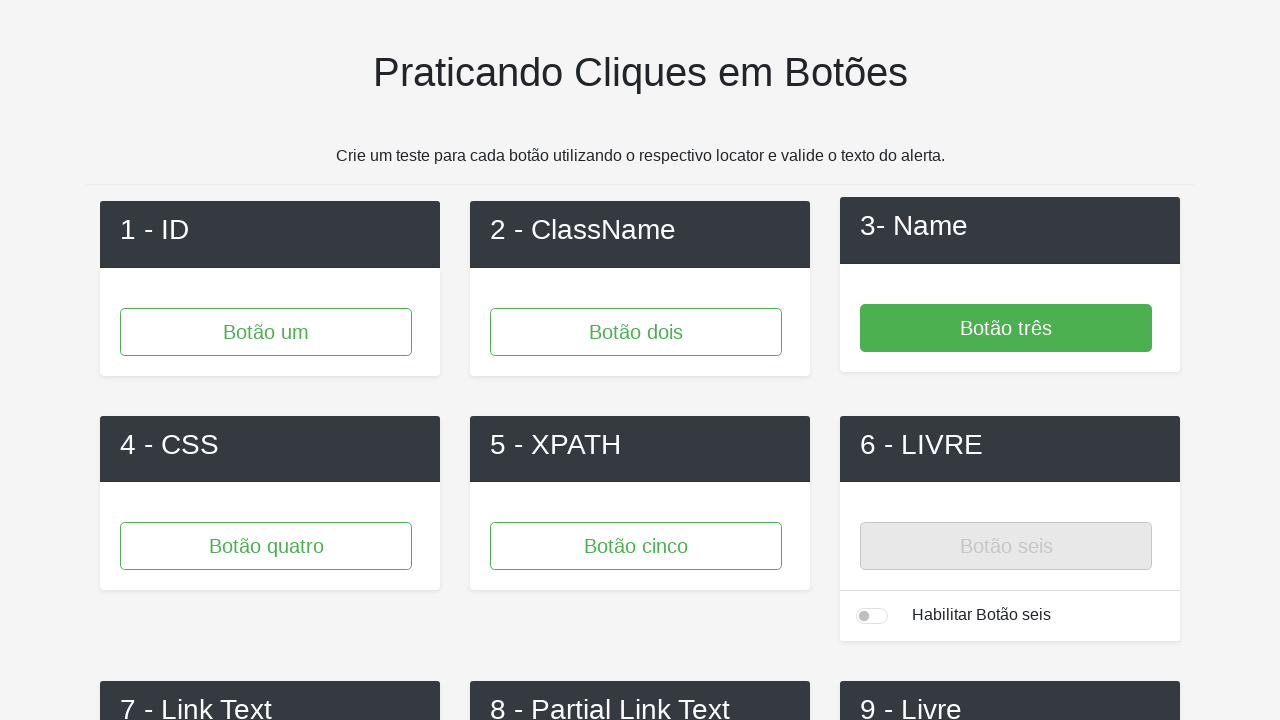